Tests an explicit wait scenario where the user waits for a price to change to $100, then clicks a book button, retrieves a value, calculates a mathematical result, and submits the answer

Starting URL: http://suninjuly.github.io/explicit_wait2.html

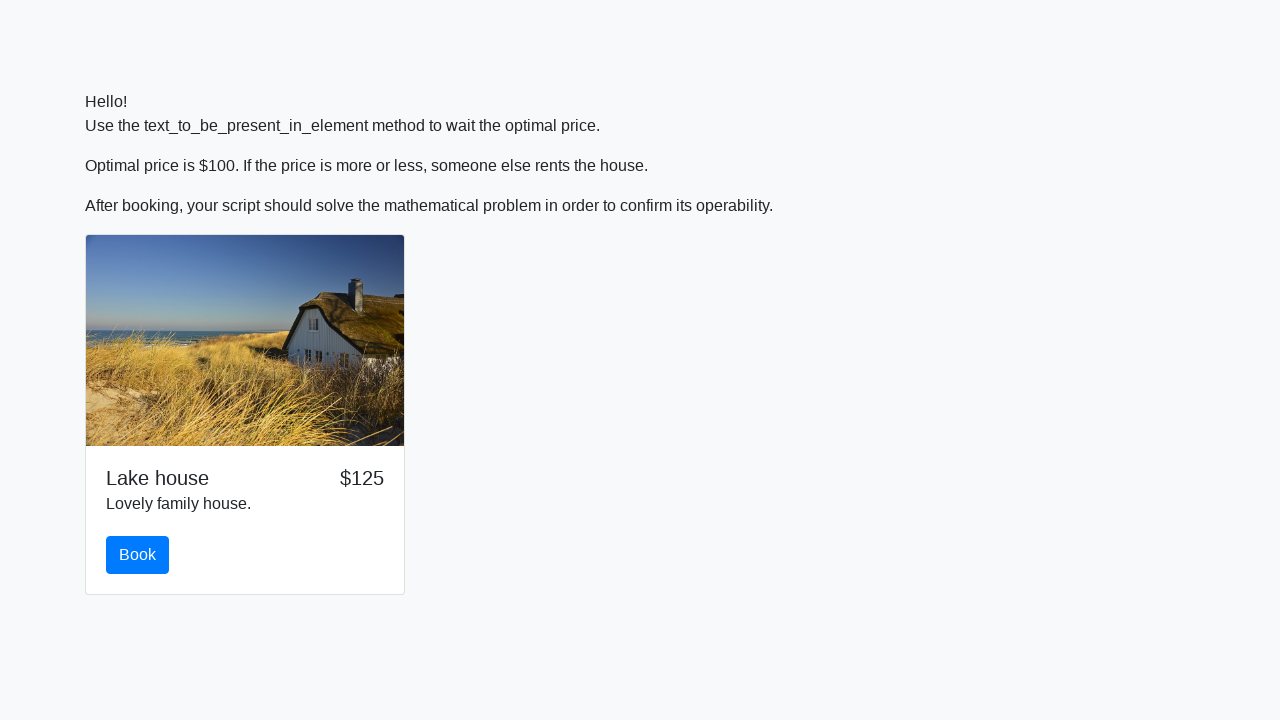

Waited for price to change to $100
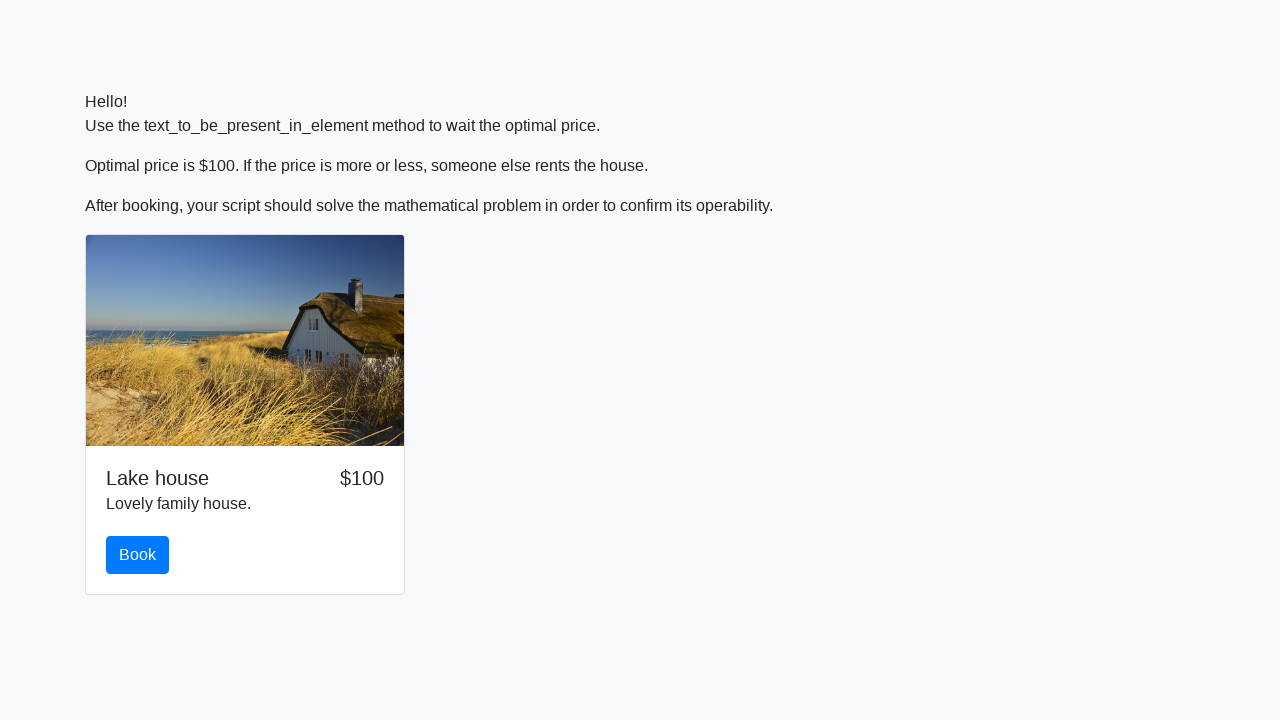

Clicked the book button at (138, 555) on #book
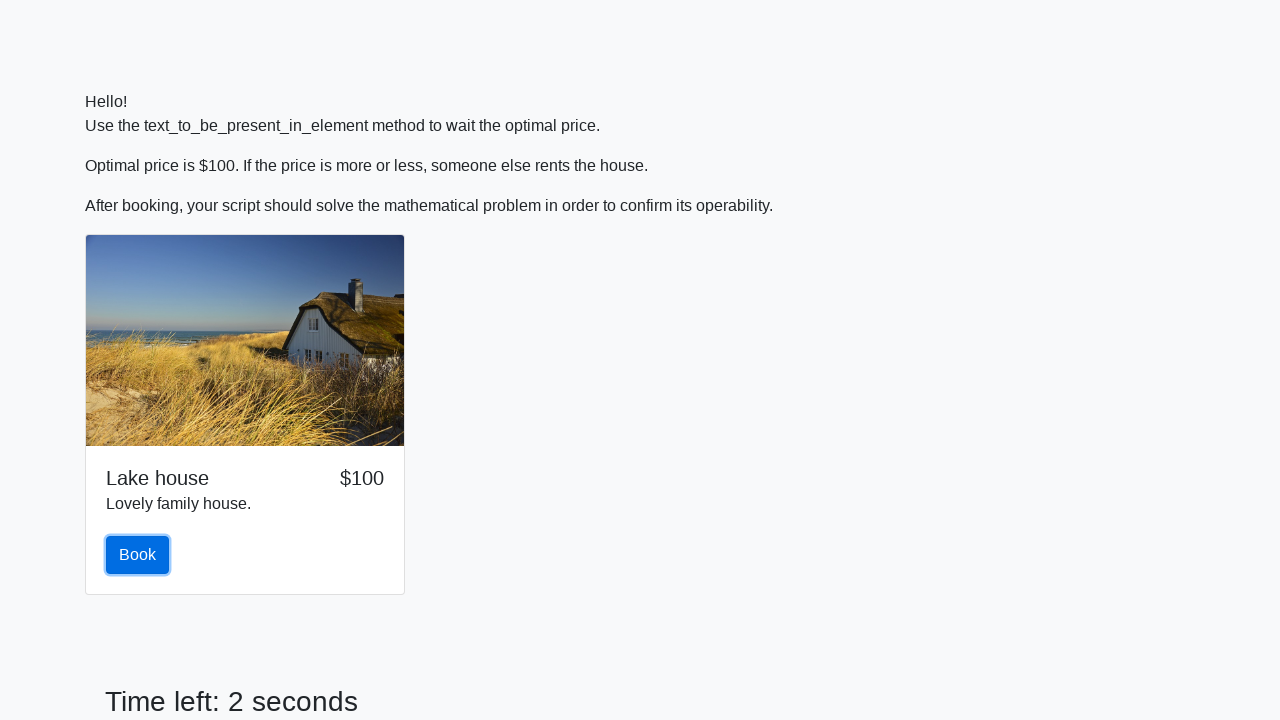

Retrieved input value: 625
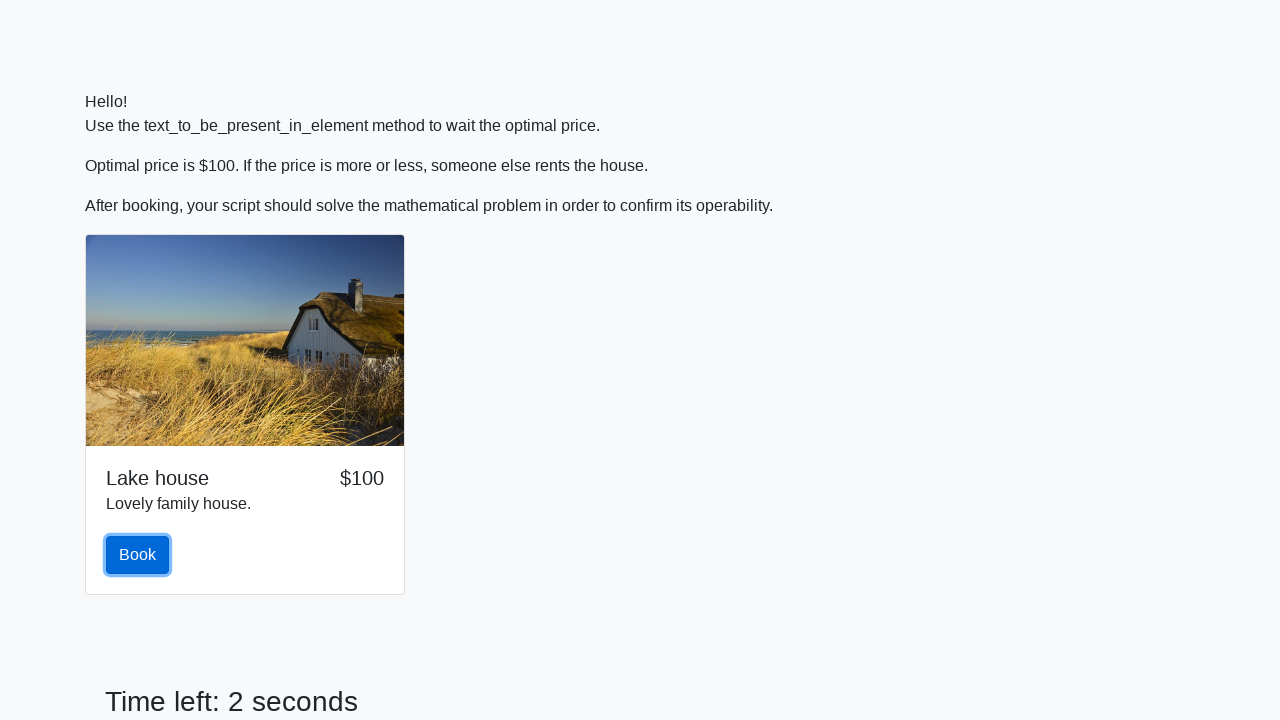

Filled answer field with calculated result: 0.7477278208532483 on #answer
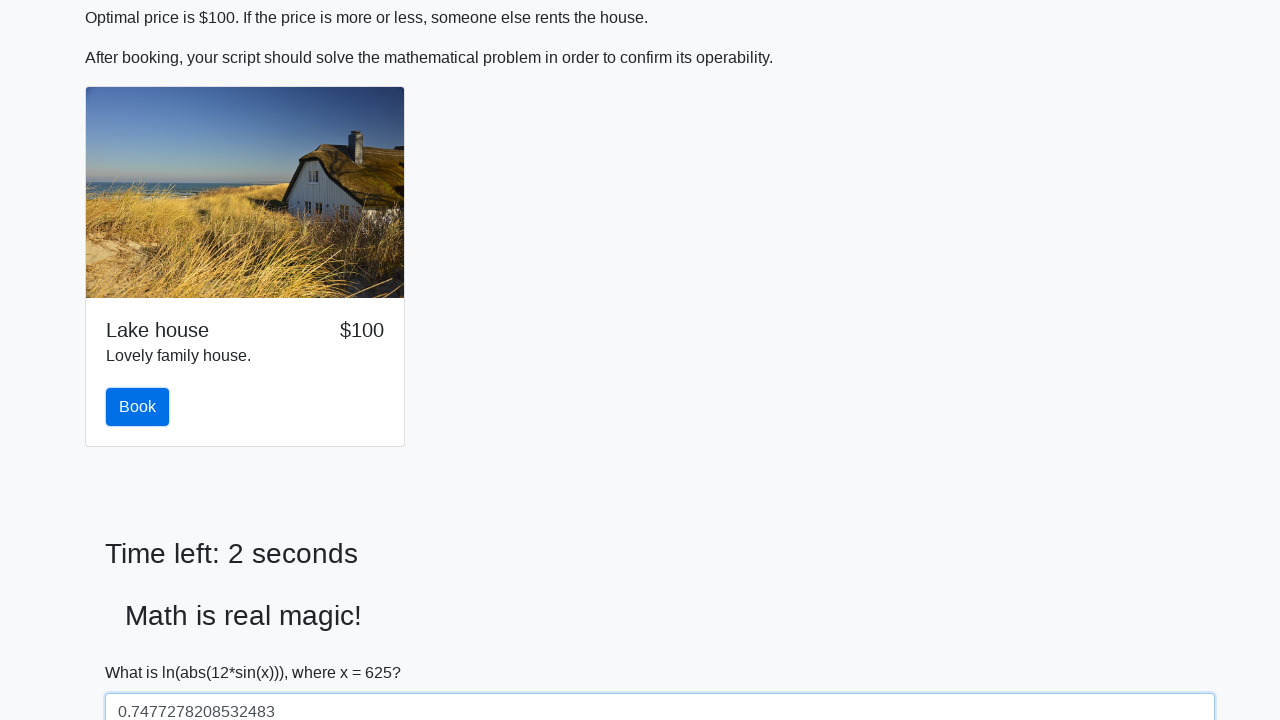

Clicked the solve button to submit answer at (143, 651) on #solve
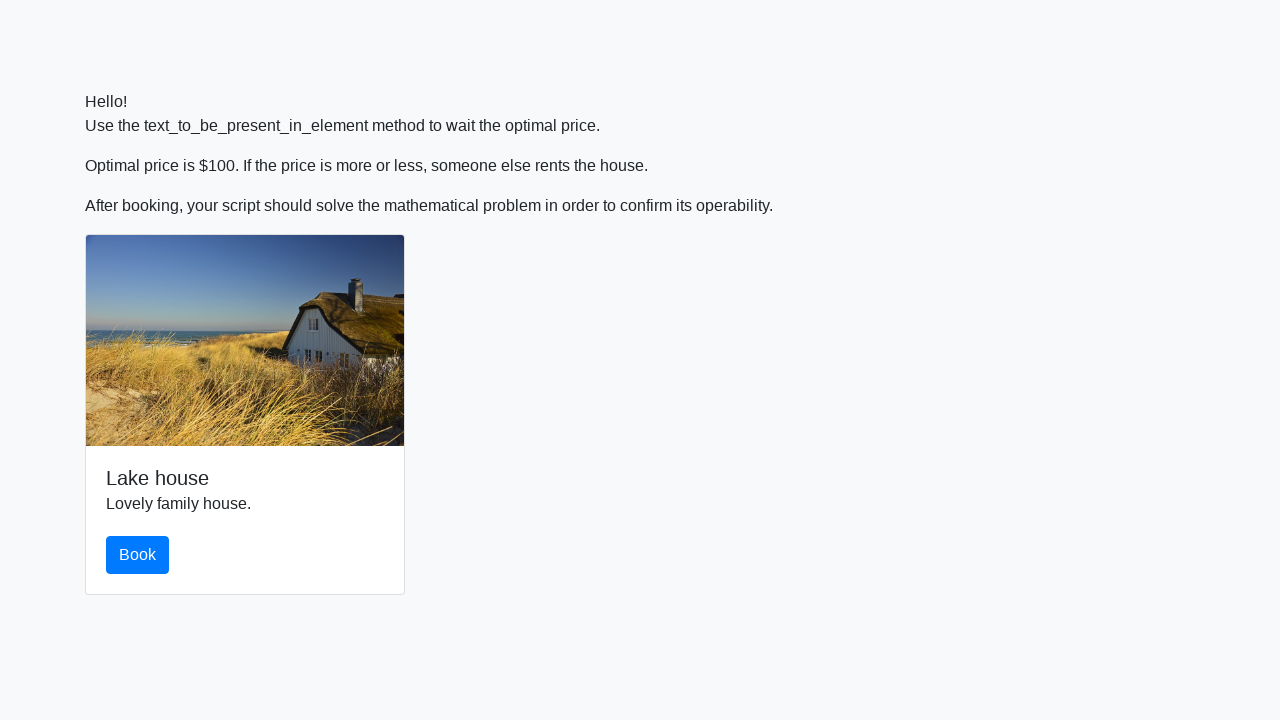

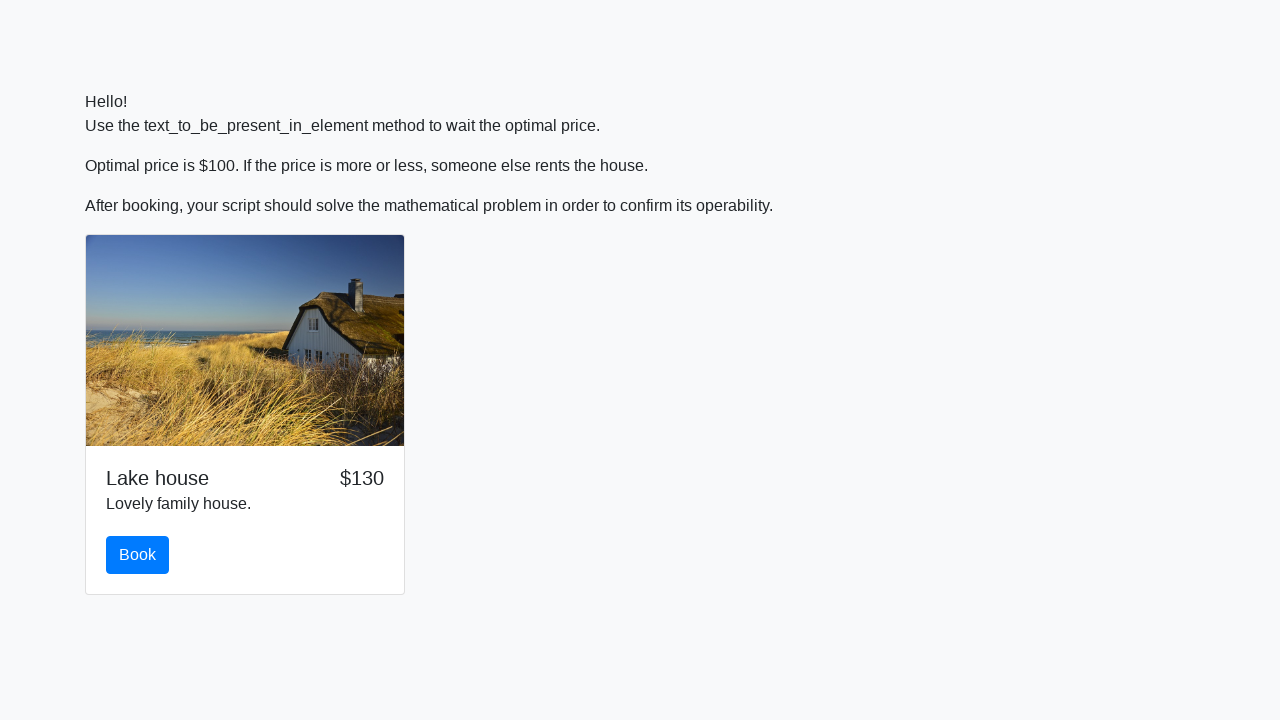